Tests text field interaction by entering a name into an input field and verifying the value can be captured from the field.

Starting URL: https://demoapps.qspiders.com/ui?scenario=5

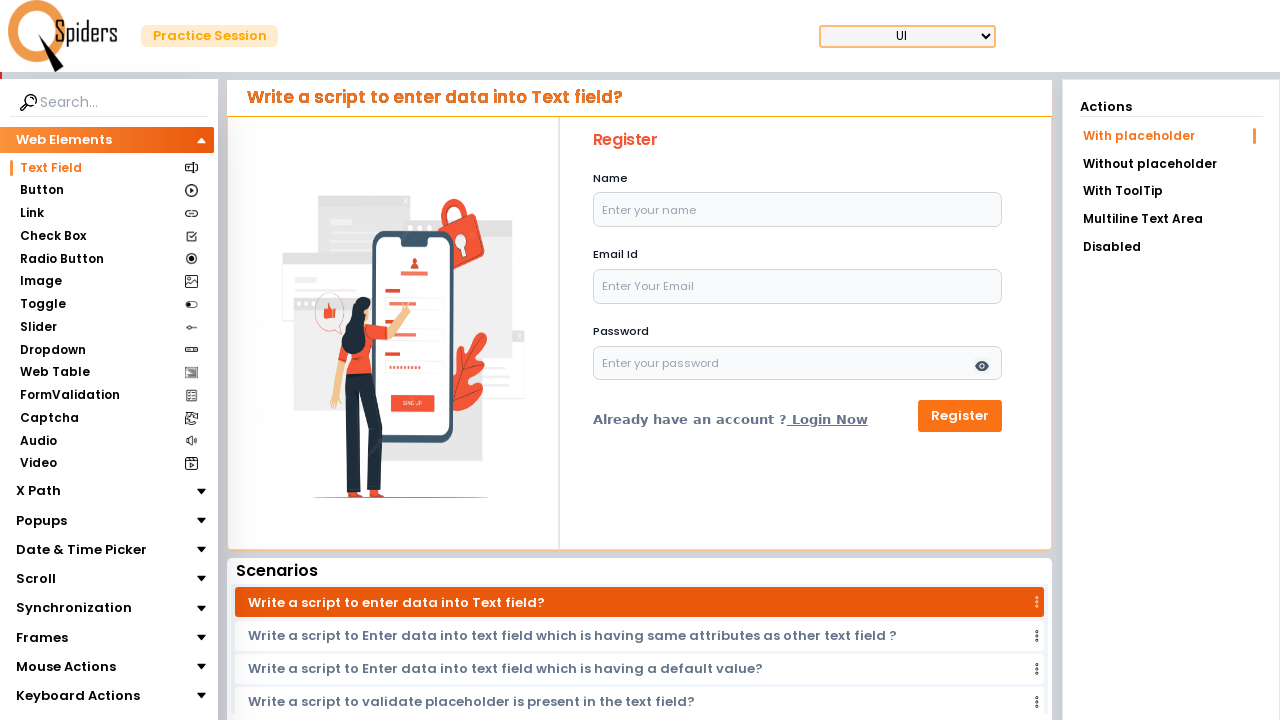

Filled name input field with 'Sindhu' on input#name
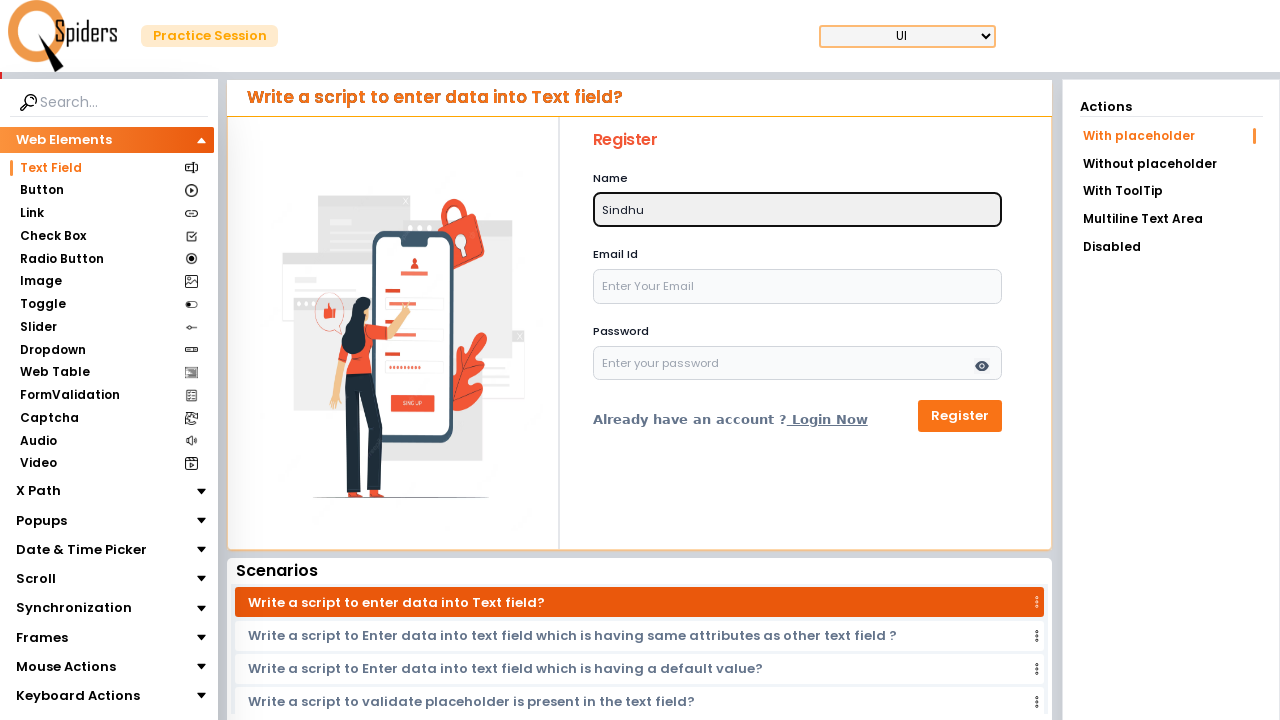

Waited 1000ms for value to be set
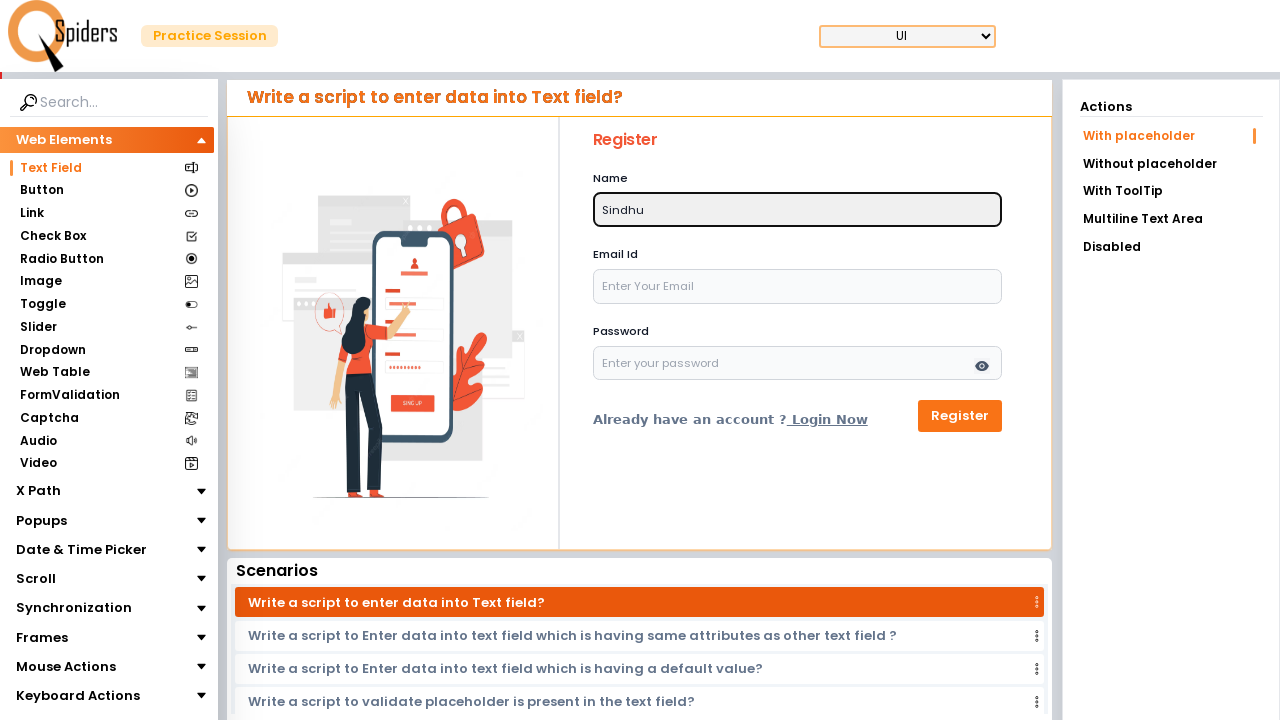

Captured value from name input field
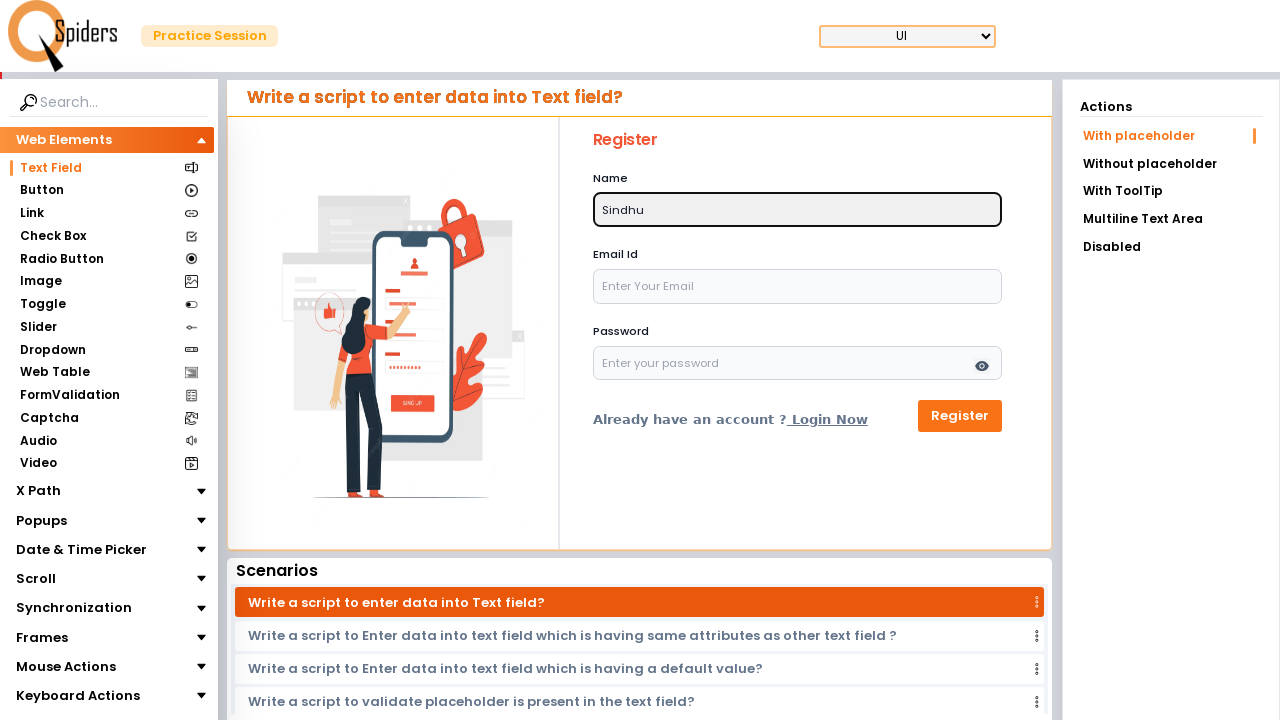

Verified input field contains expected value 'Sindhu'
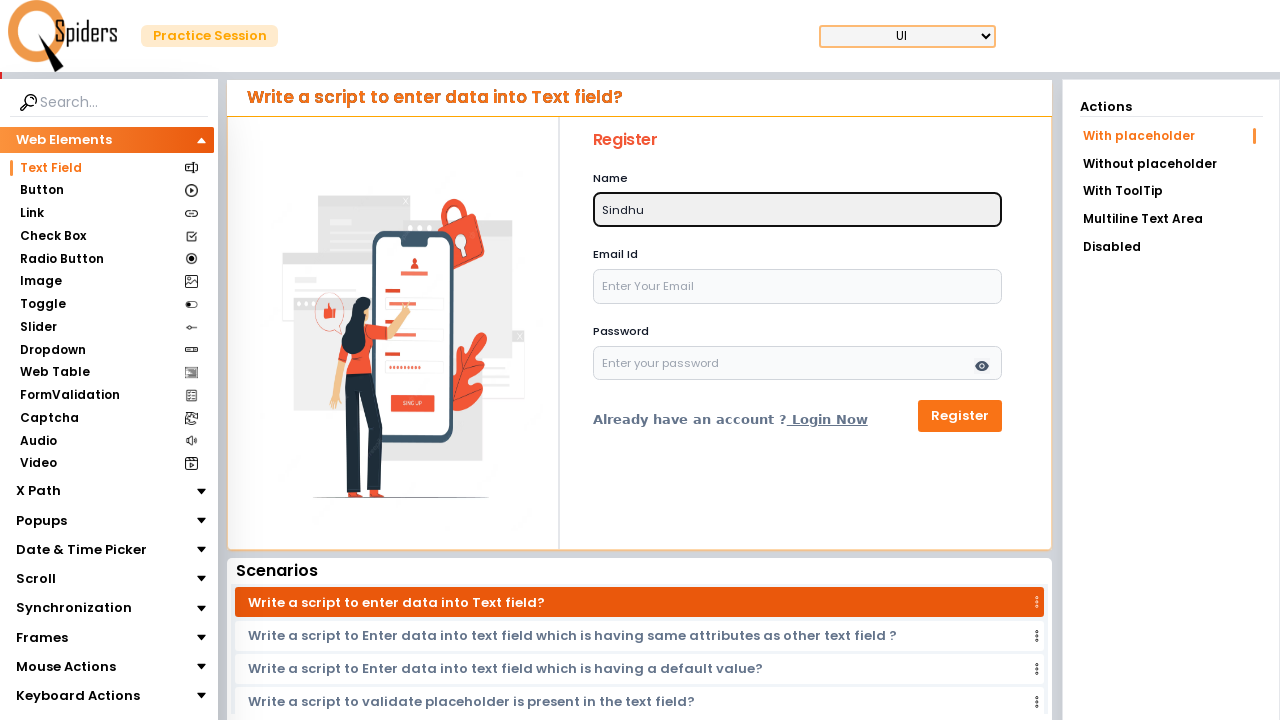

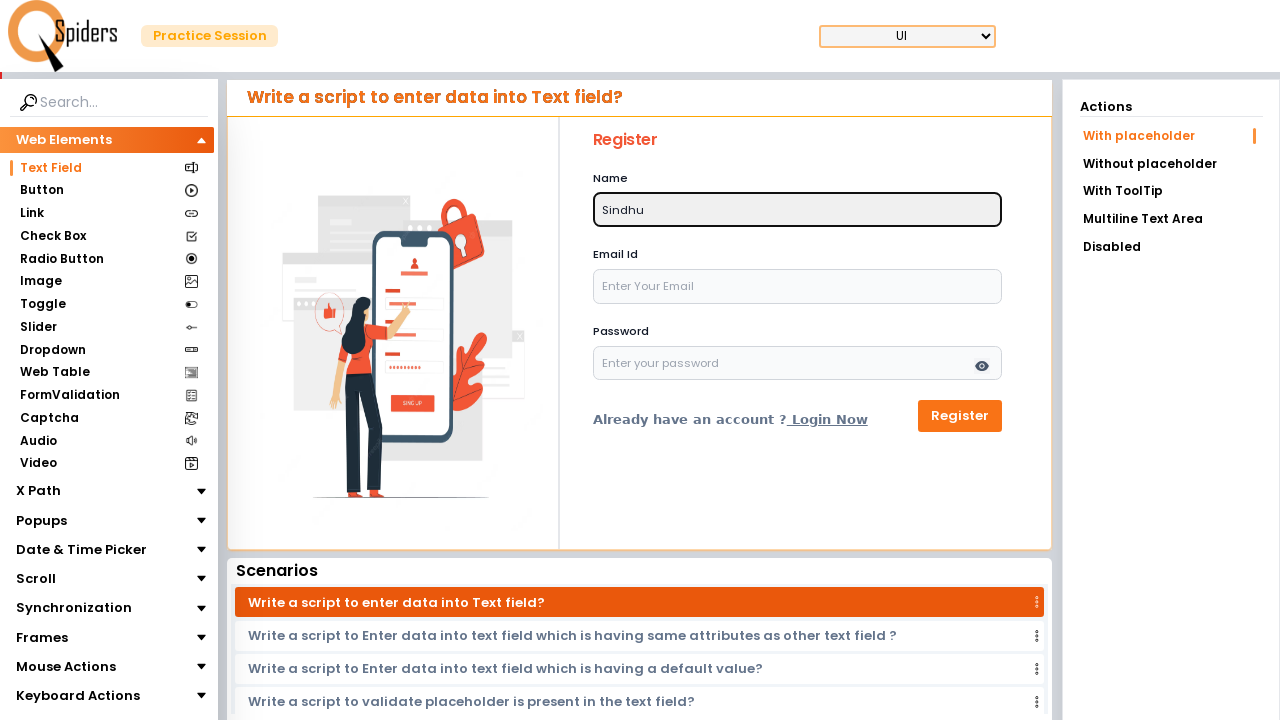